Navigates to systrum.net and verifies that the now-playing track information (artist and title) is displayed in the auto-marquee elements.

Starting URL: https://systrum.net/

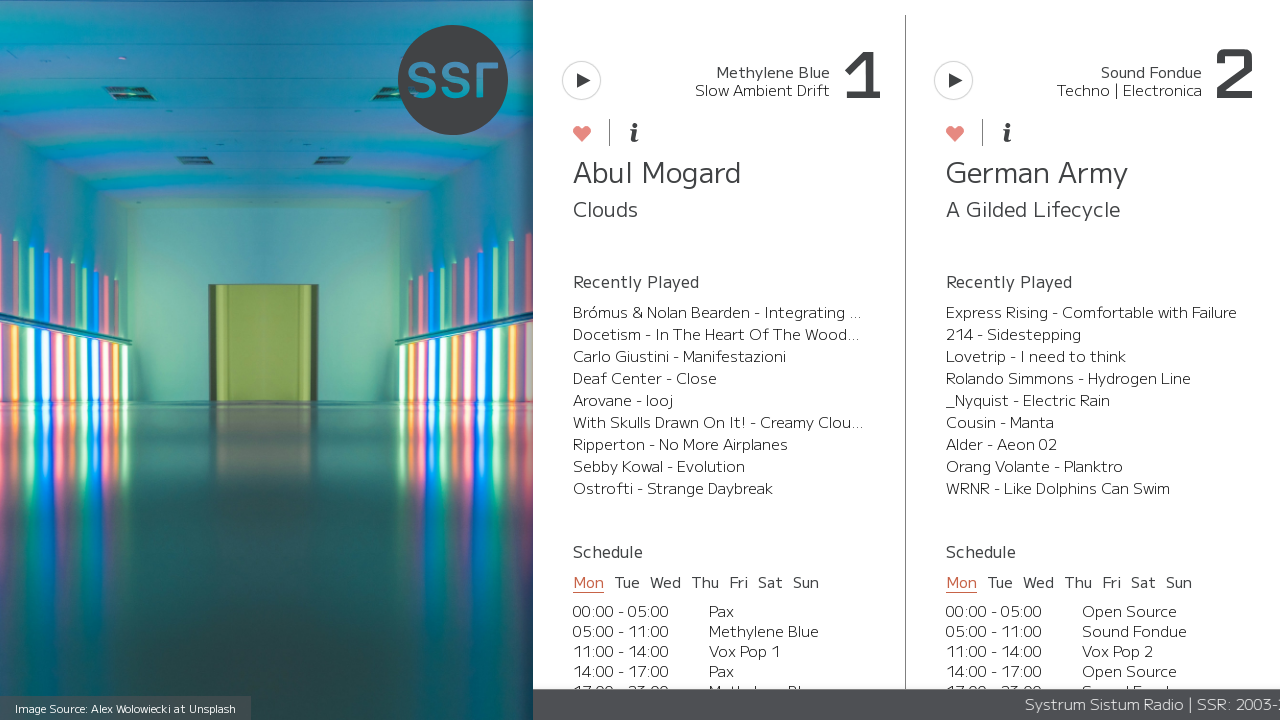

Waited for auto-marquee elements to load
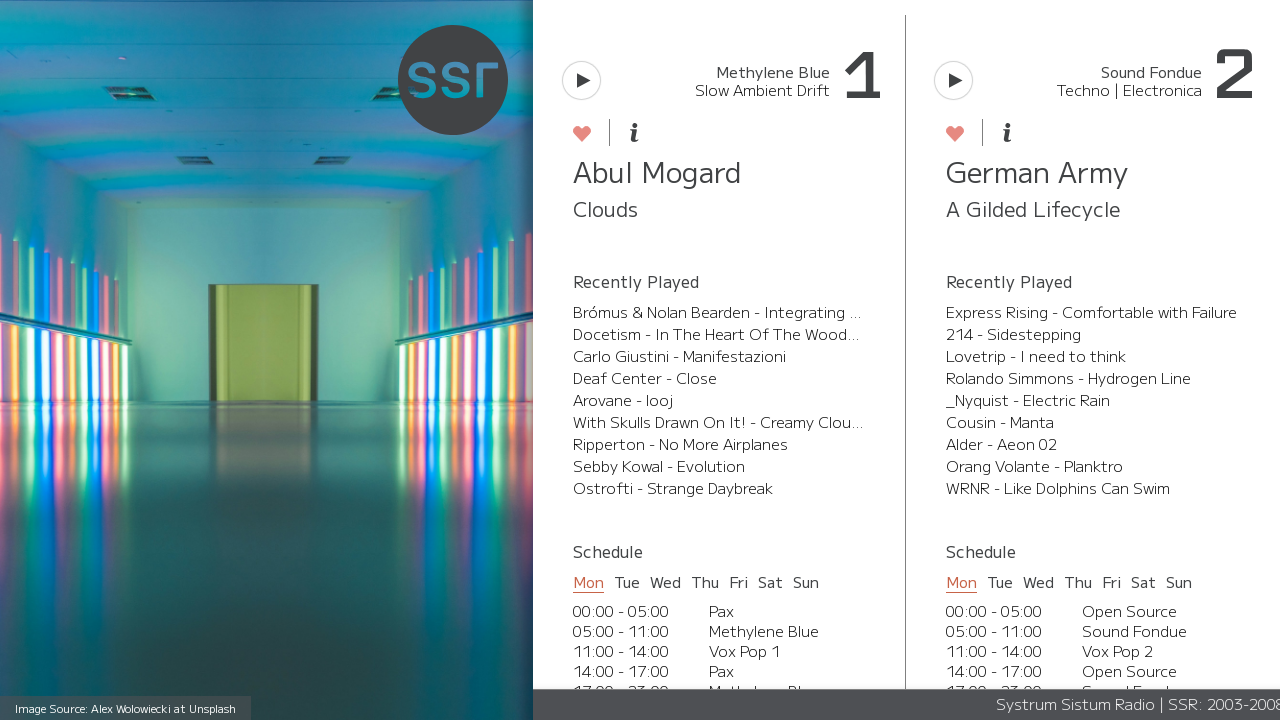

Located all auto-marquee elements on the page
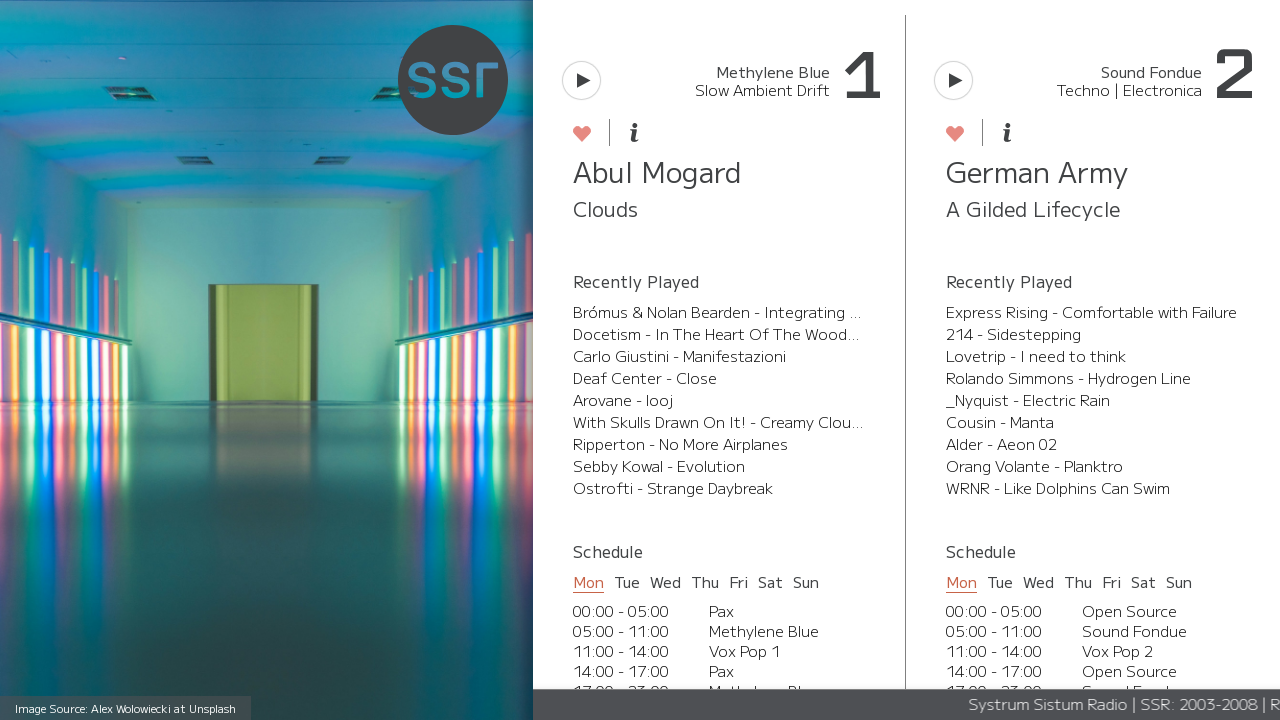

Verified first marquee element (artist) is visible
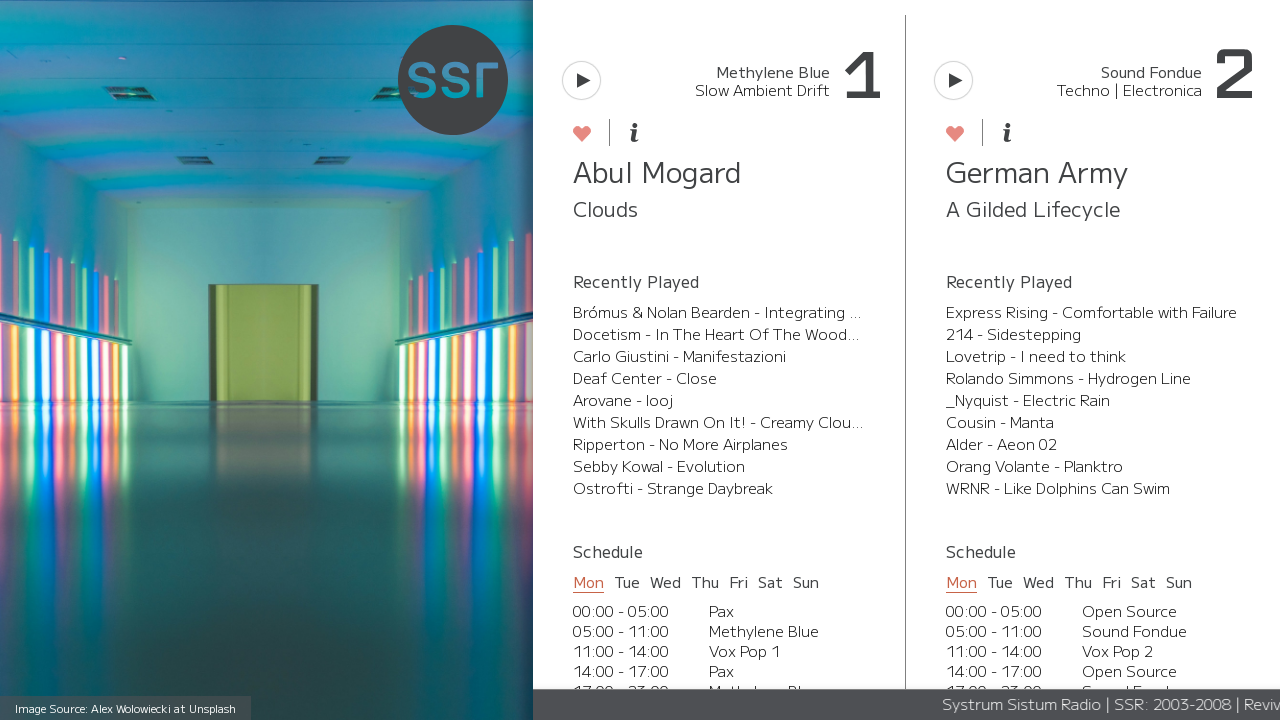

Verified second marquee element (title) is visible
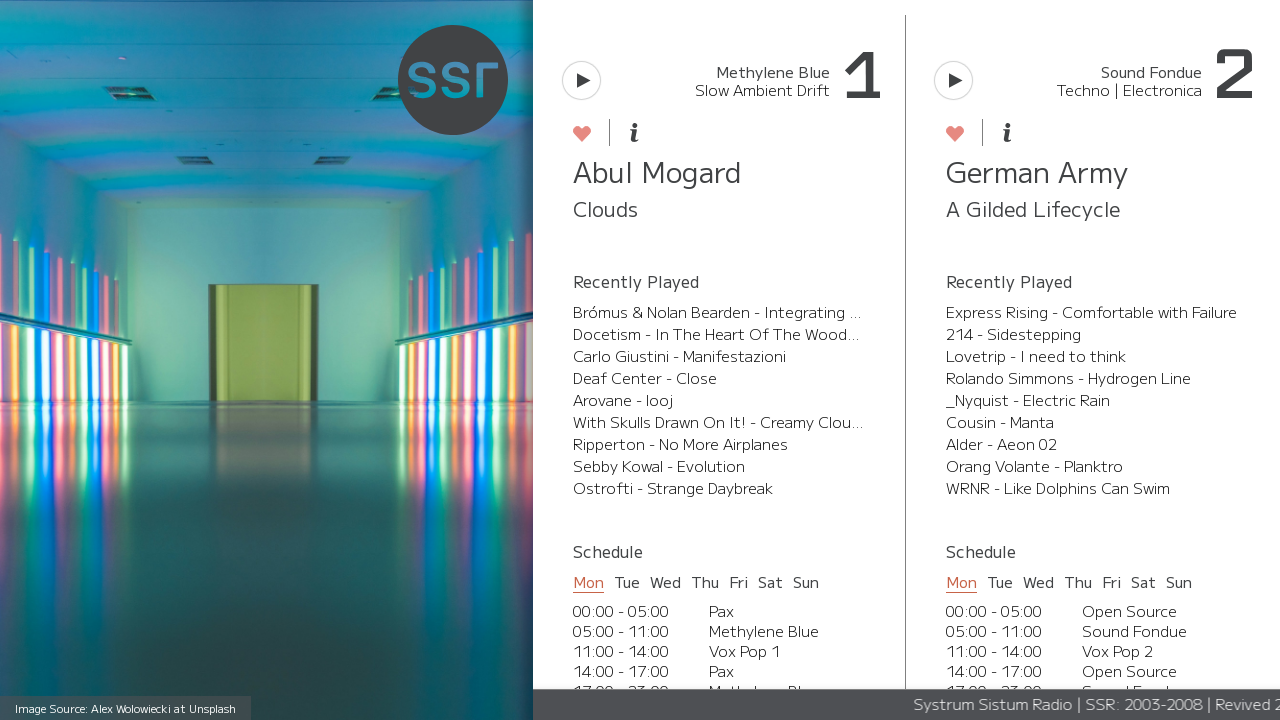

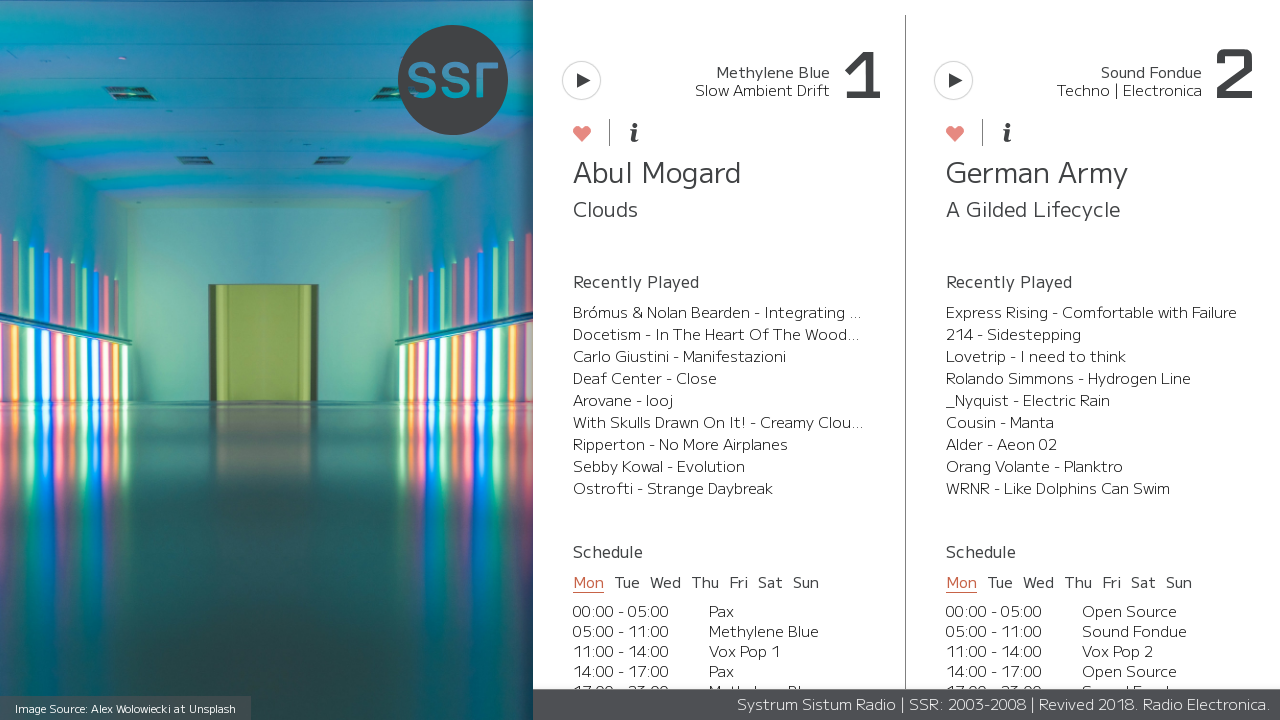